Tests that clicking the Add Element button three times creates three new Delete buttons on the page

Starting URL: https://the-internet.herokuapp.com/add_remove_elements/

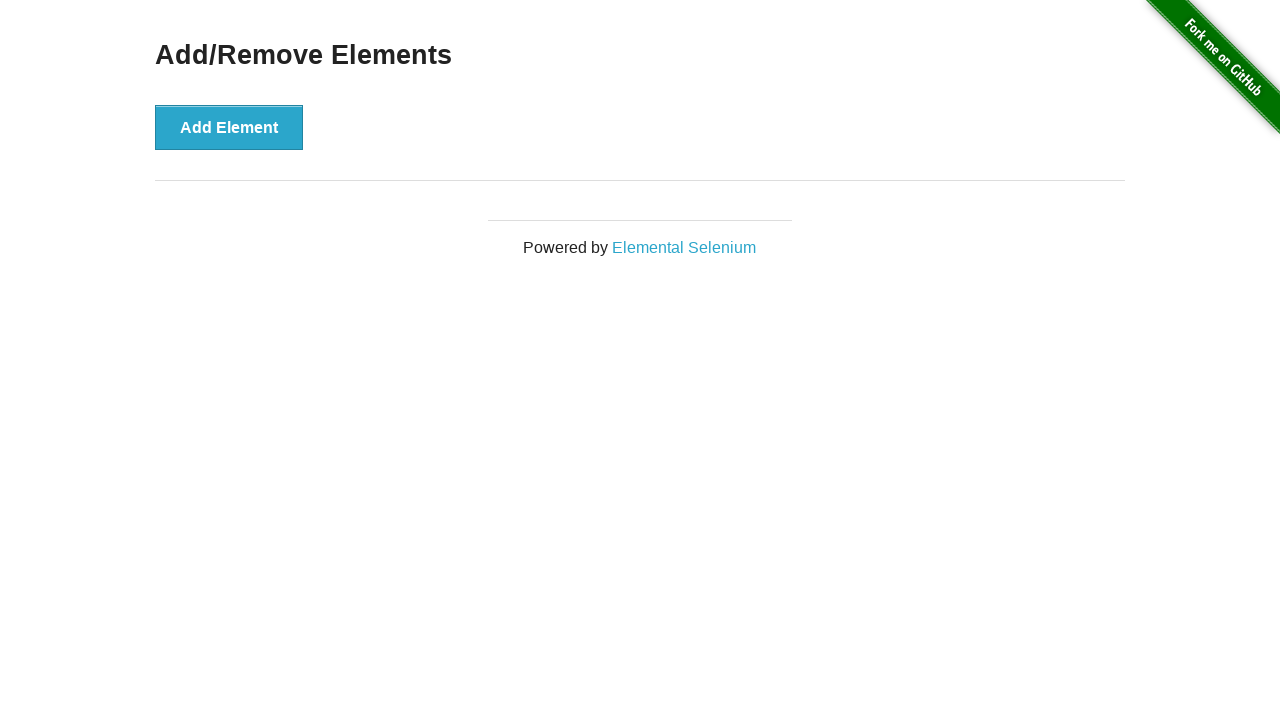

Clicked Add Element button (1st time) at (229, 127) on button[onclick='addElement()']
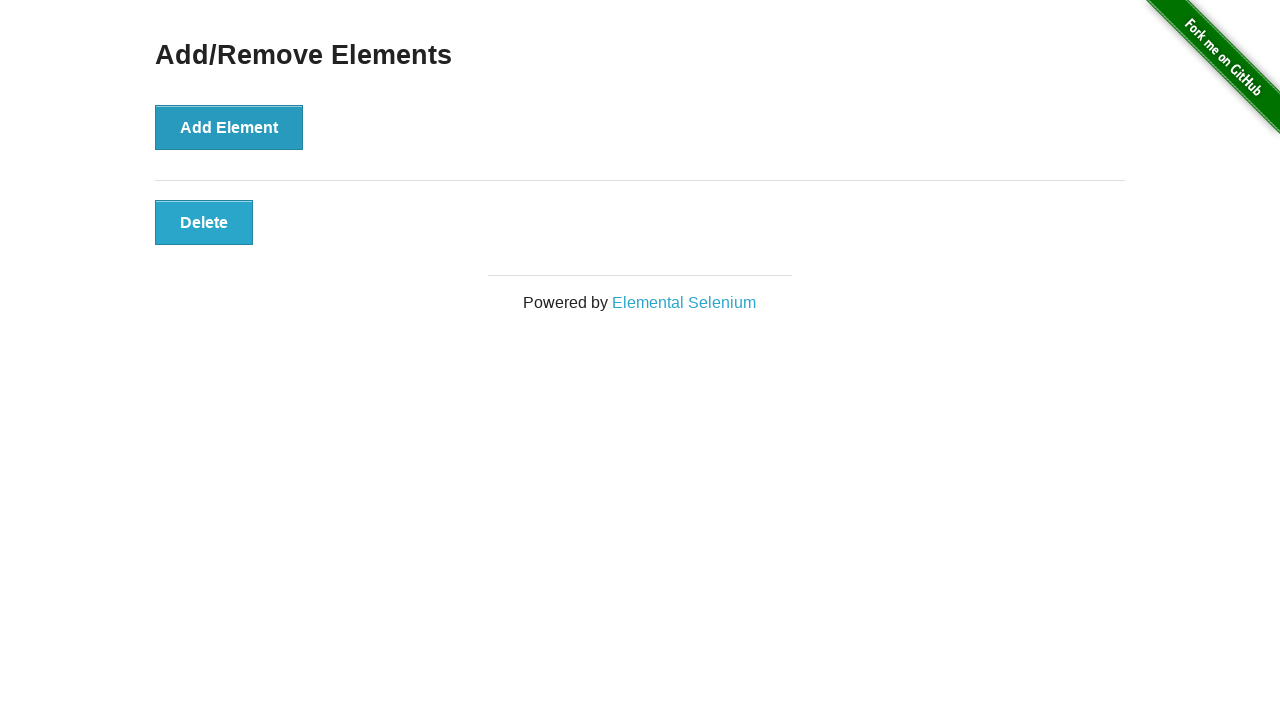

Clicked Add Element button (2nd time) at (229, 127) on button[onclick='addElement()']
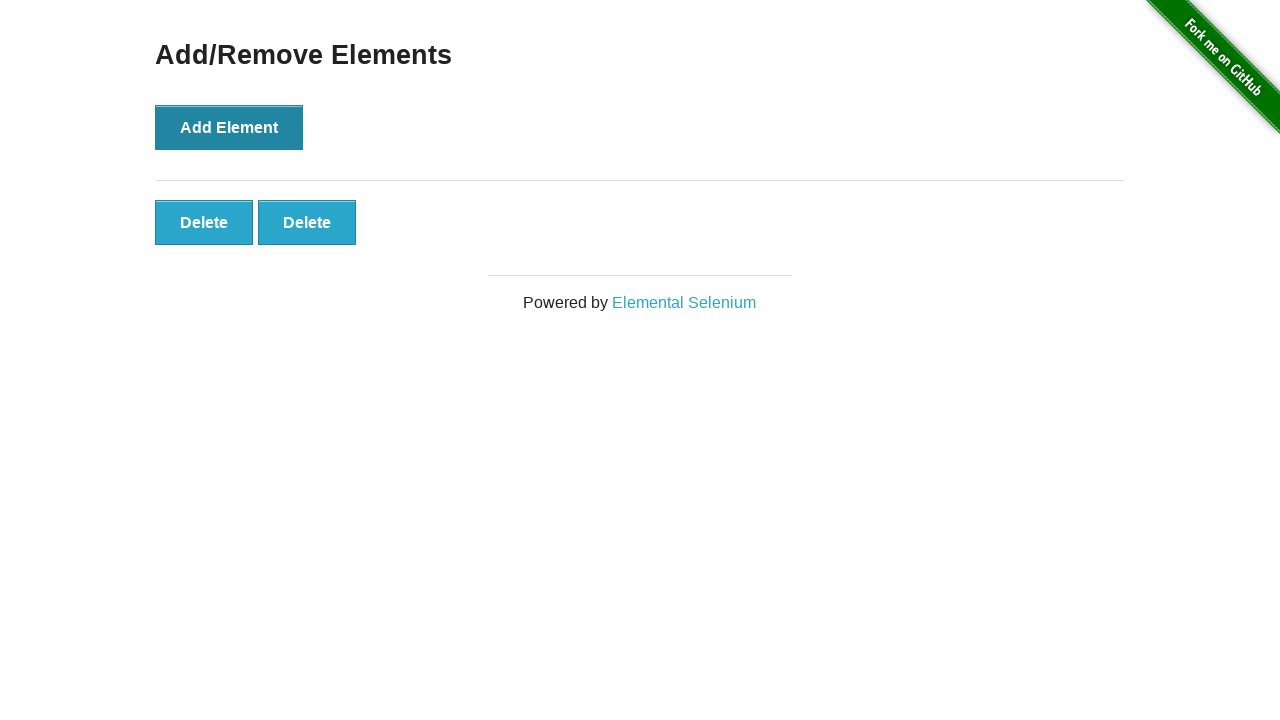

Clicked Add Element button (3rd time) at (229, 127) on button[onclick='addElement()']
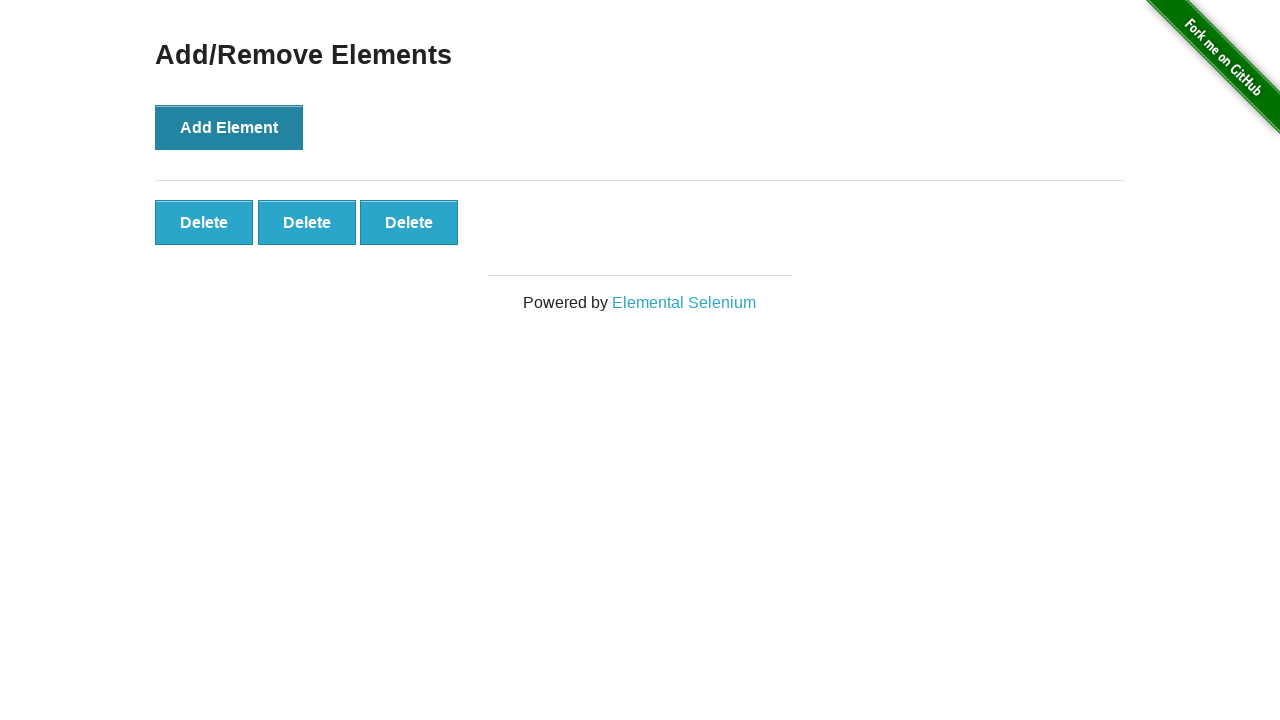

Waited for Delete buttons to appear
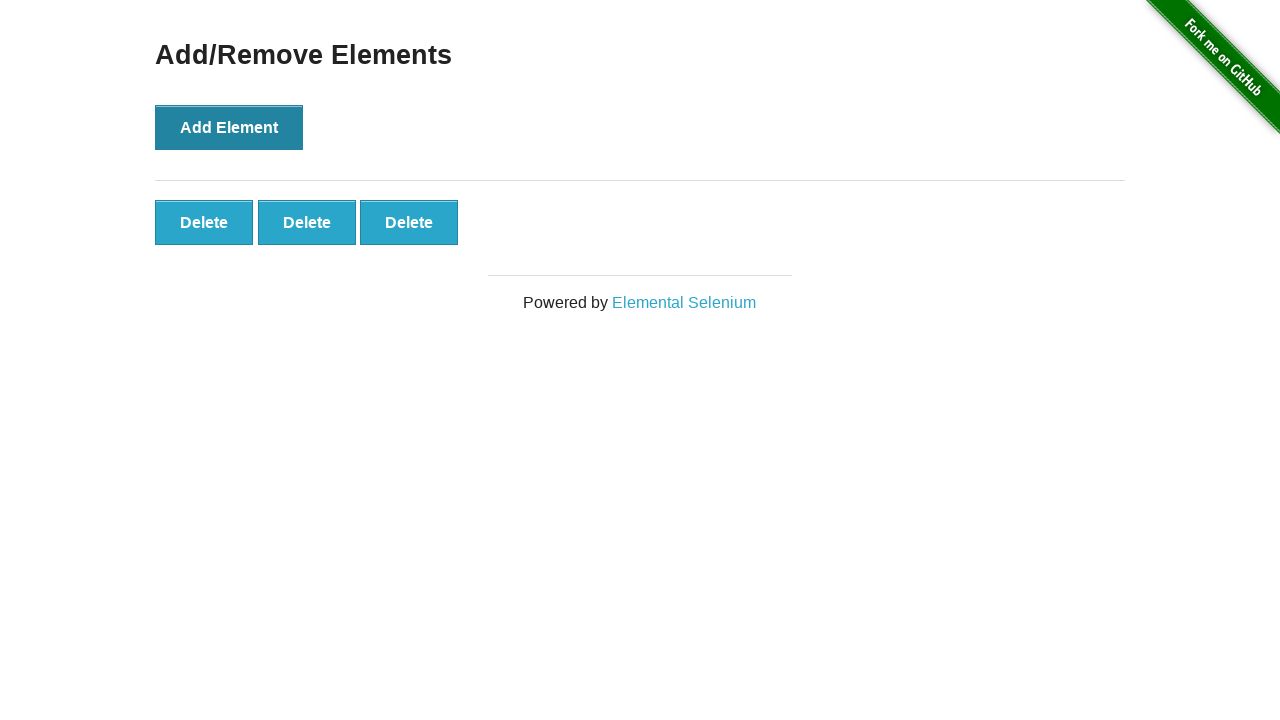

Located all Delete buttons
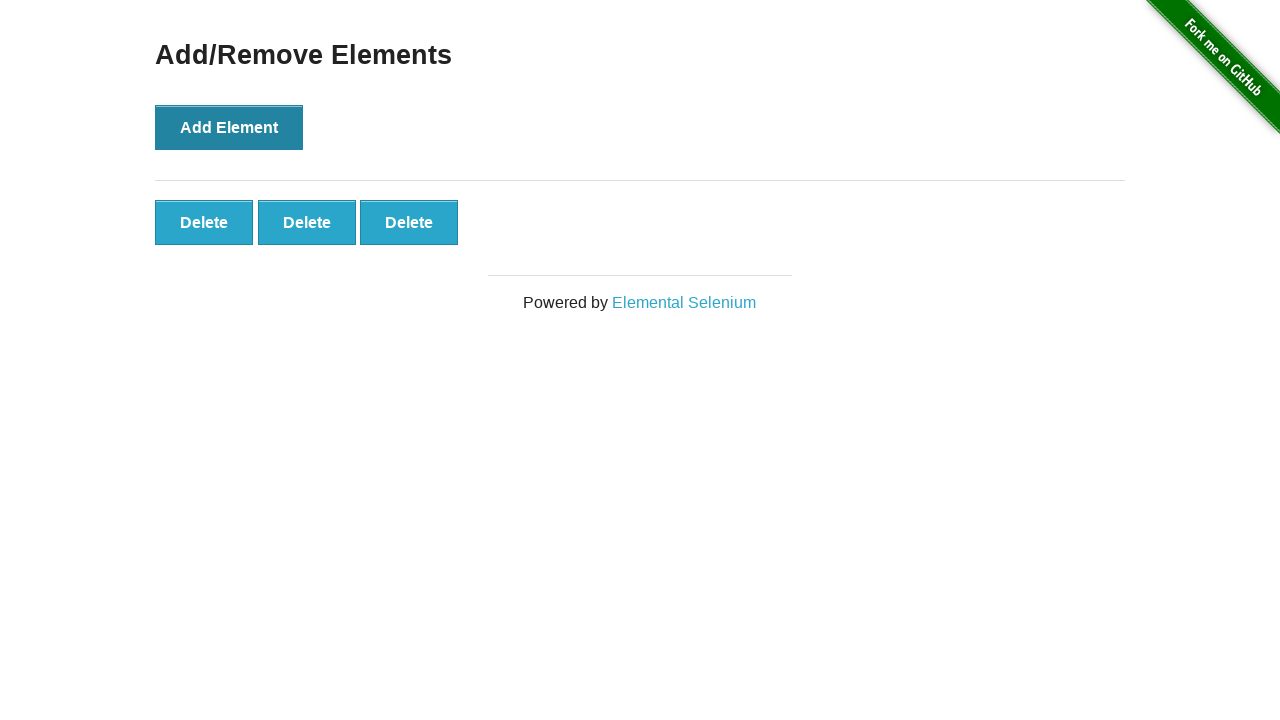

Verified that 3 Delete buttons are present on the page
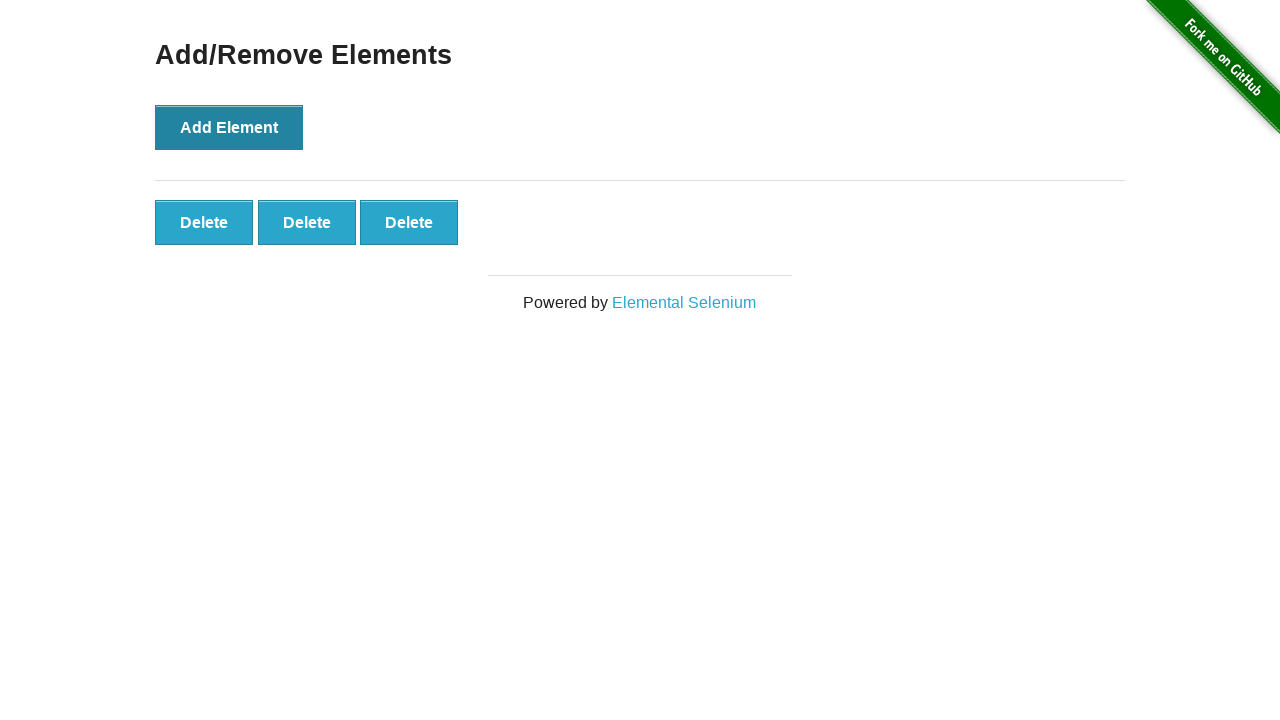

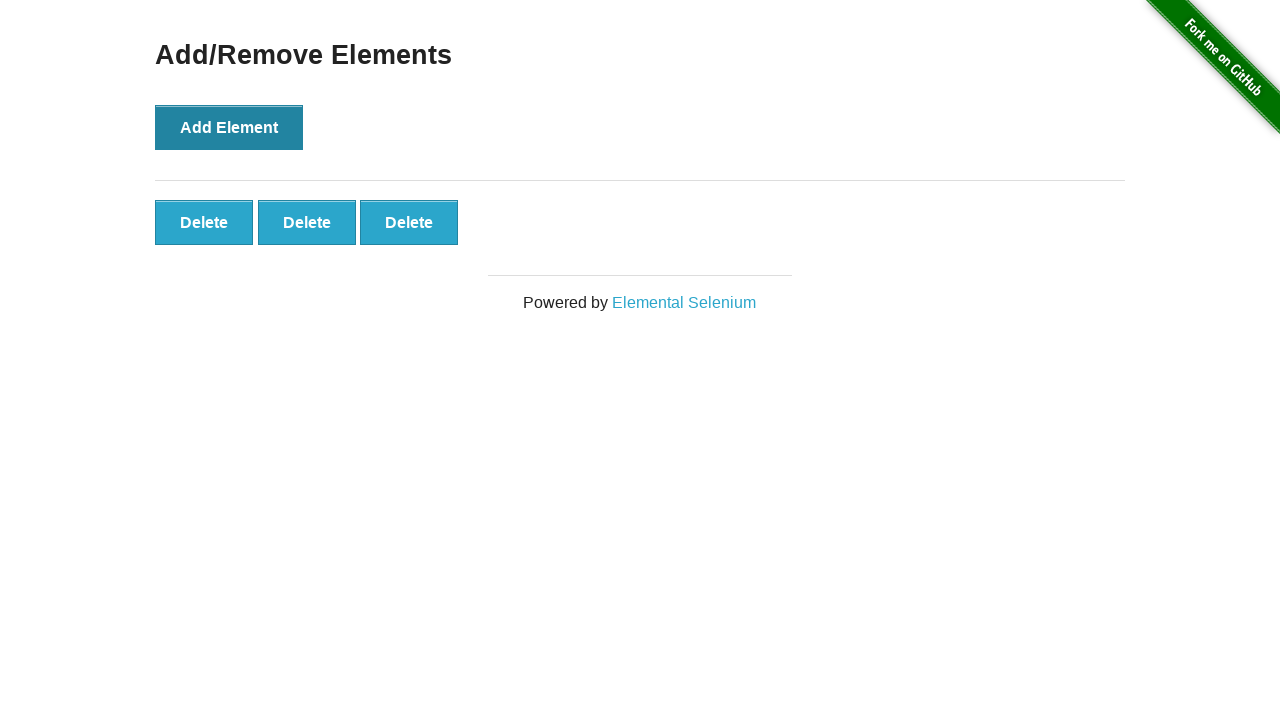